Tests drag and drop functionality by dragging a source element onto a target element and verifying the target text changes to "Dropped!"

Starting URL: https://jqueryui.com/resources/demos/droppable/default.html

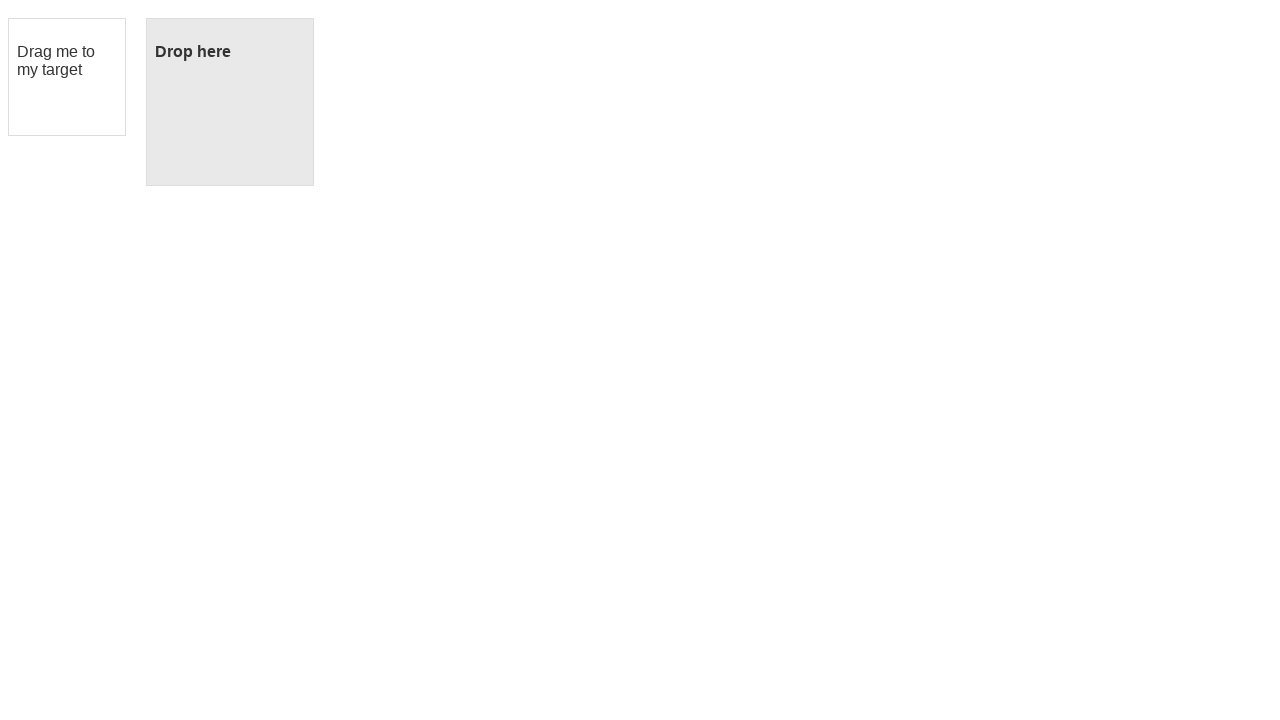

Dragged source element onto target element at (230, 102)
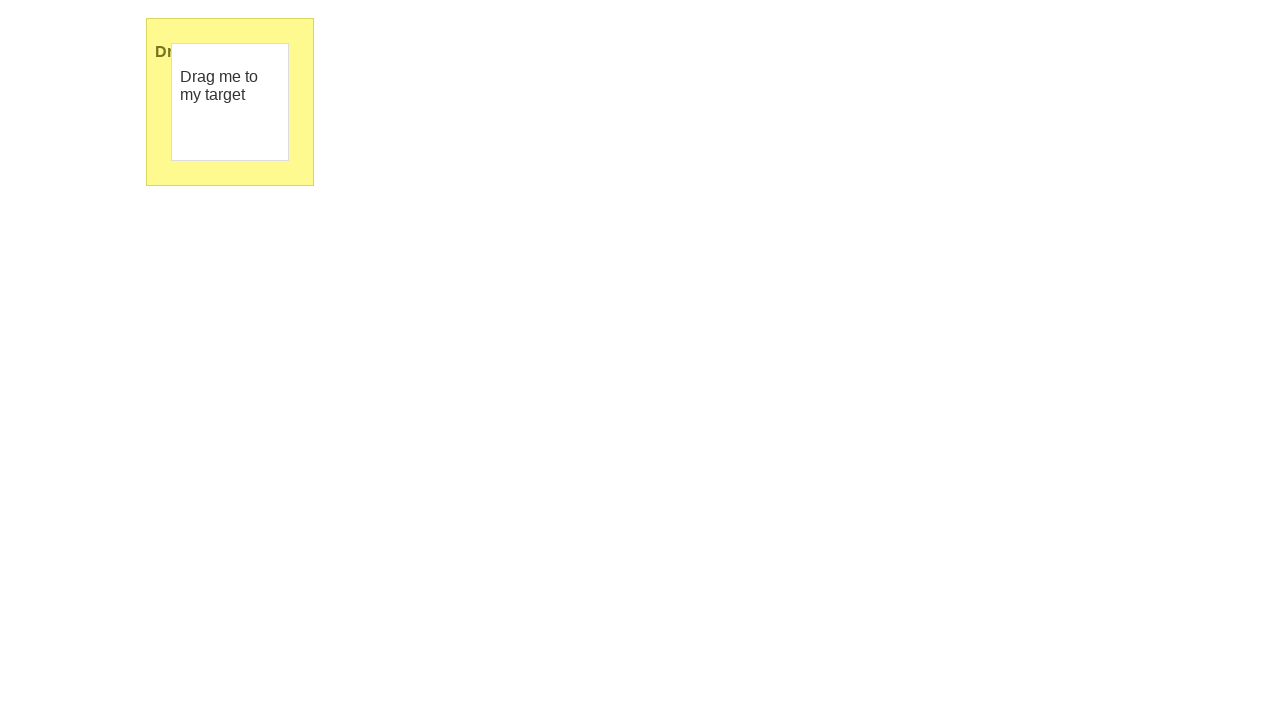

Verified target element text changed to 'Dropped!'
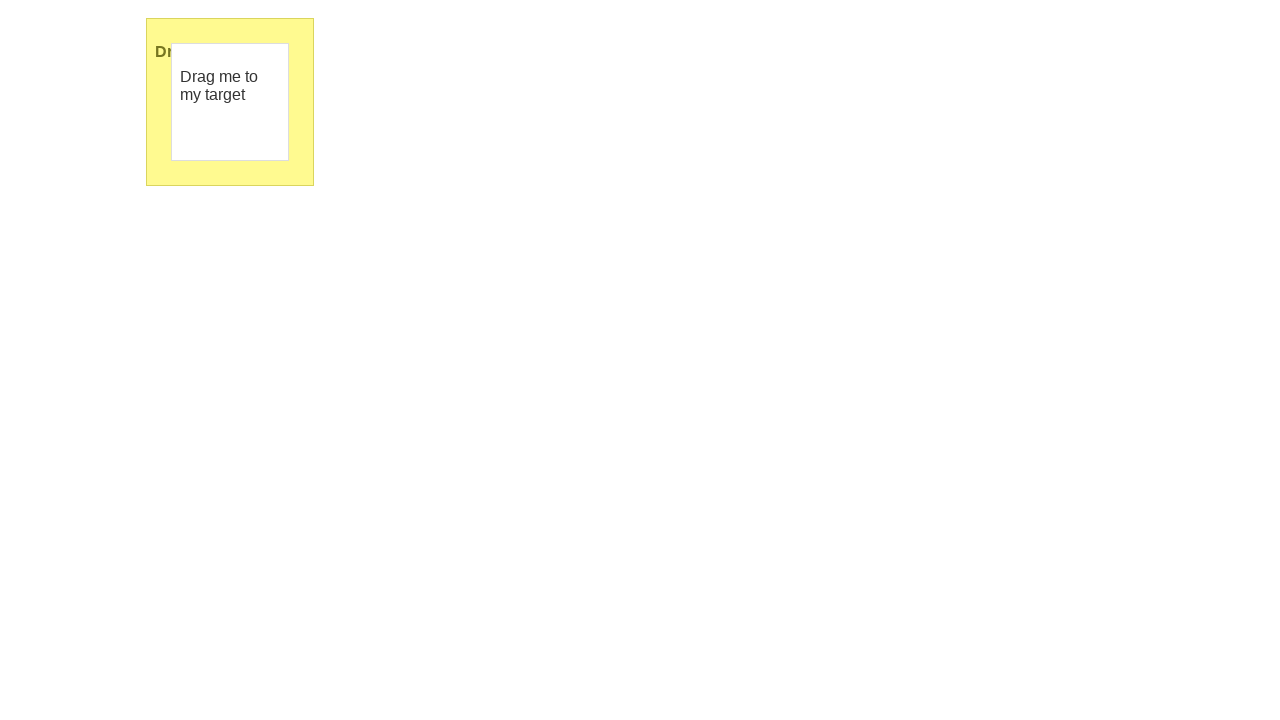

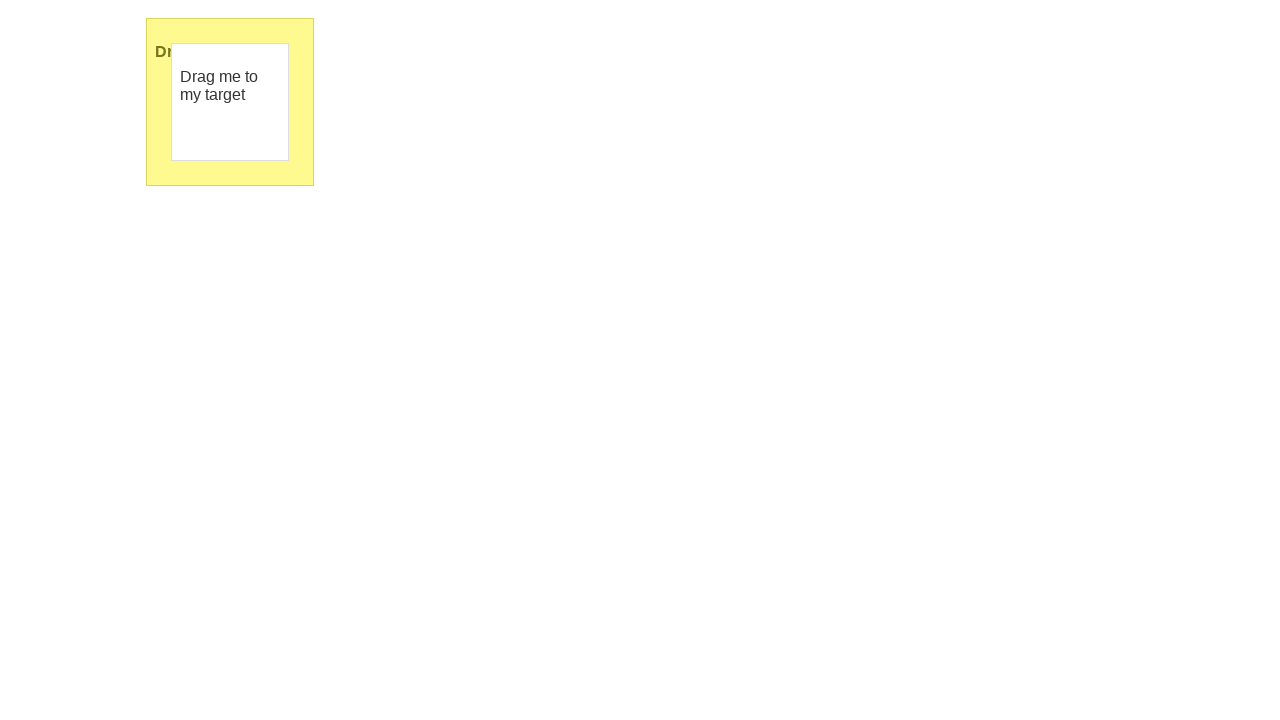